Tests that clicking Clear completed removes completed items from the list

Starting URL: https://demo.playwright.dev/todomvc

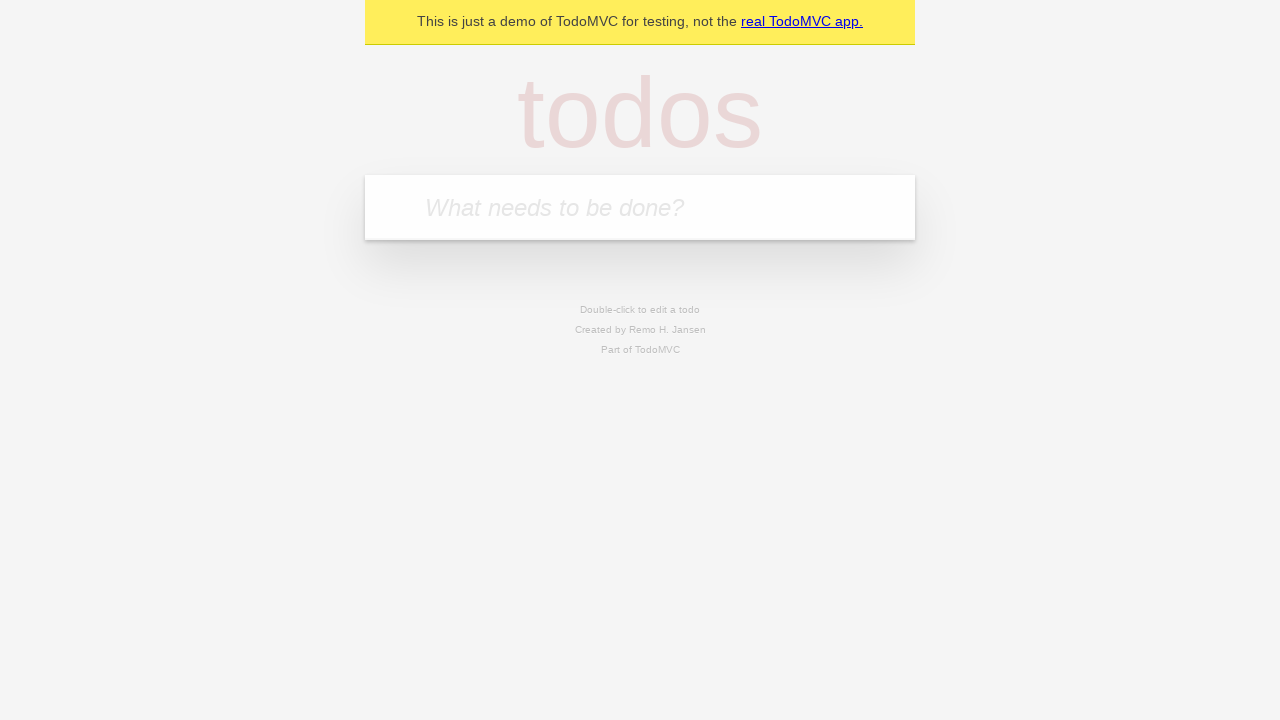

Filled todo input with 'buy some cheese' on internal:attr=[placeholder="What needs to be done?"i]
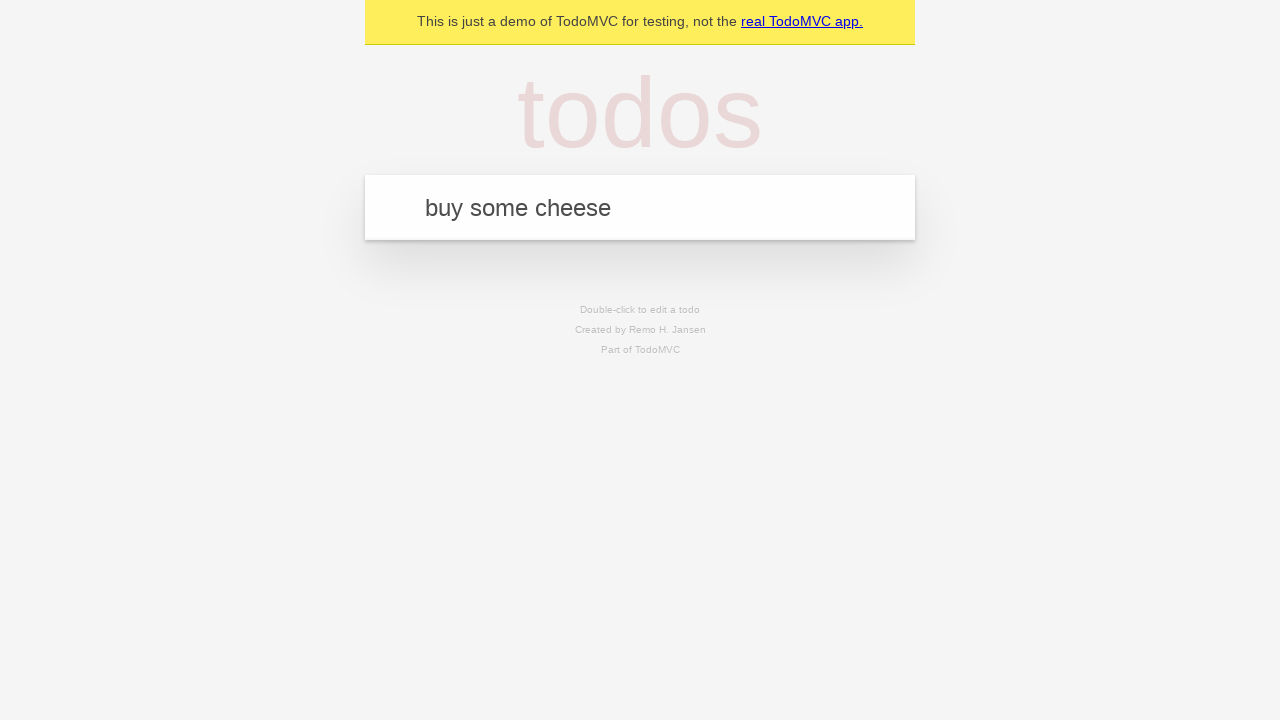

Pressed Enter to add 'buy some cheese' to the todo list on internal:attr=[placeholder="What needs to be done?"i]
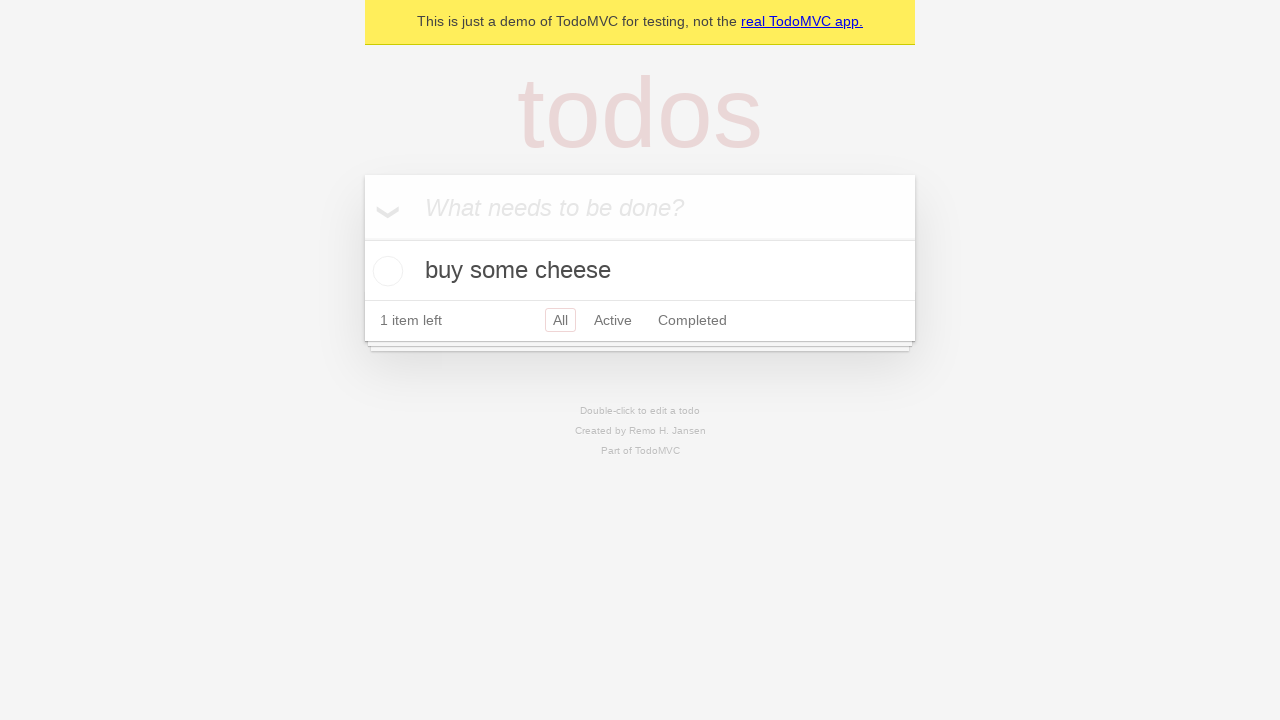

Filled todo input with 'feed the cat' on internal:attr=[placeholder="What needs to be done?"i]
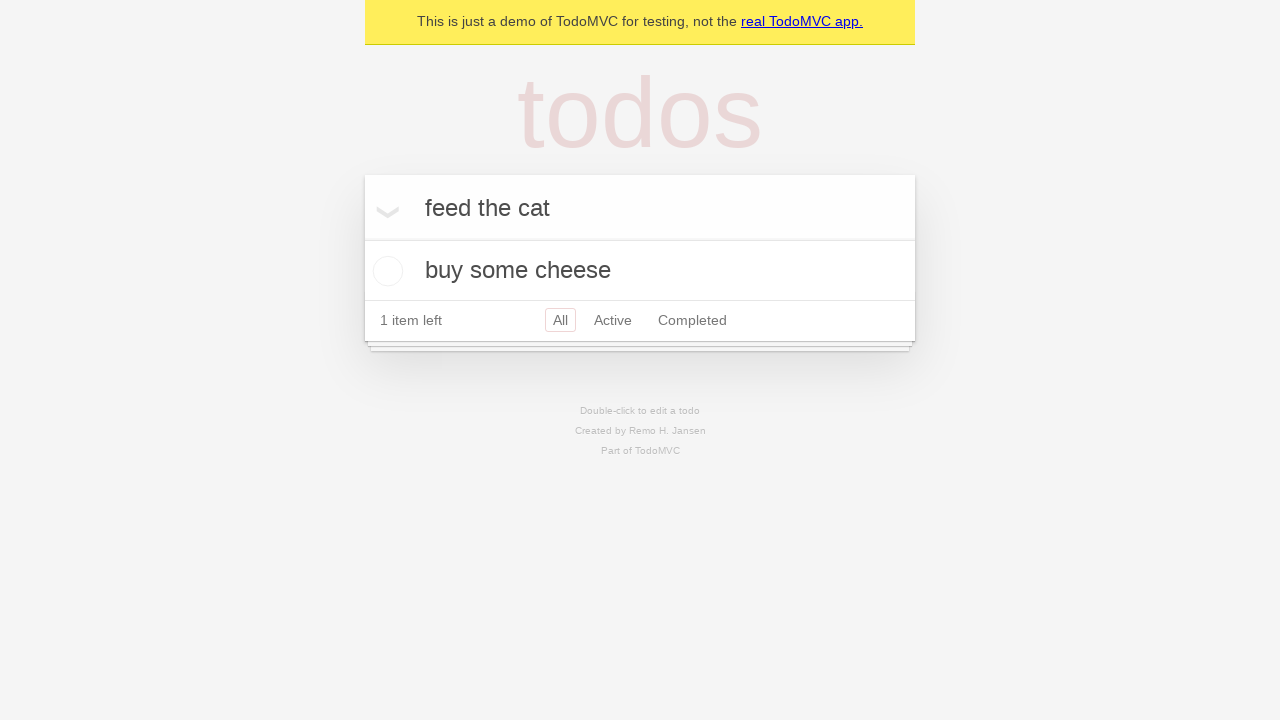

Pressed Enter to add 'feed the cat' to the todo list on internal:attr=[placeholder="What needs to be done?"i]
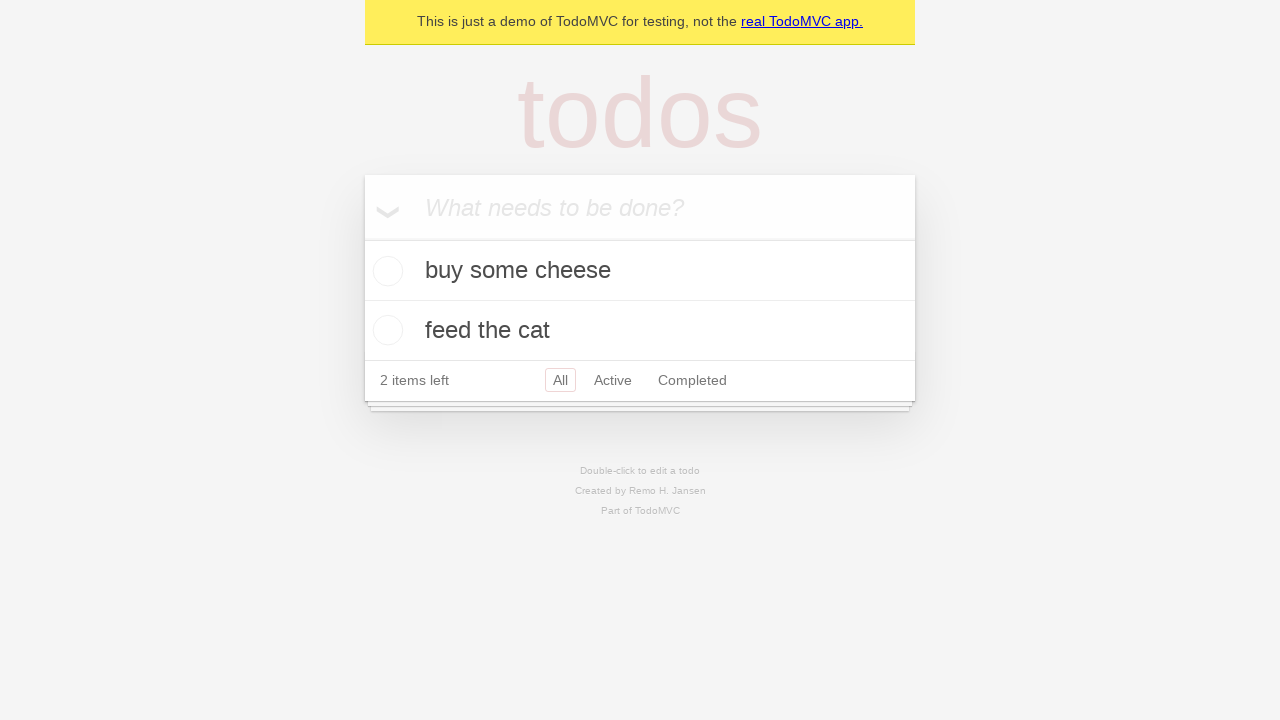

Filled todo input with 'book a doctors appointment' on internal:attr=[placeholder="What needs to be done?"i]
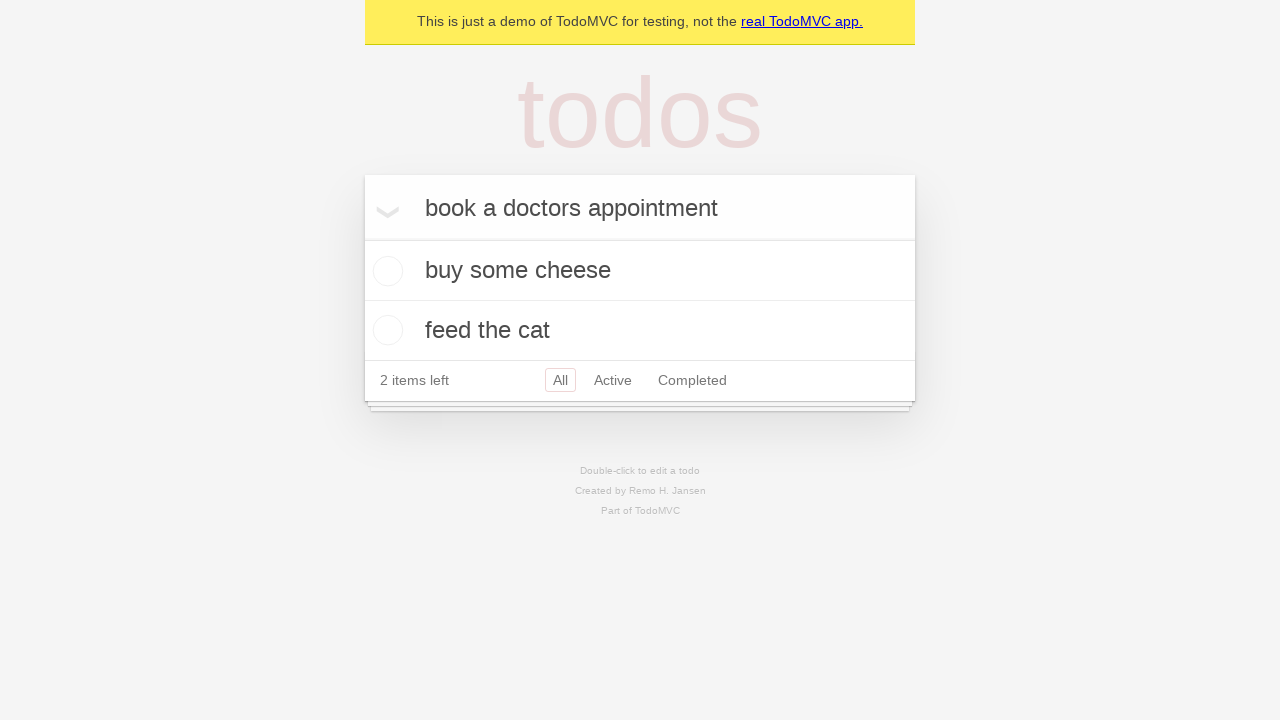

Pressed Enter to add 'book a doctors appointment' to the todo list on internal:attr=[placeholder="What needs to be done?"i]
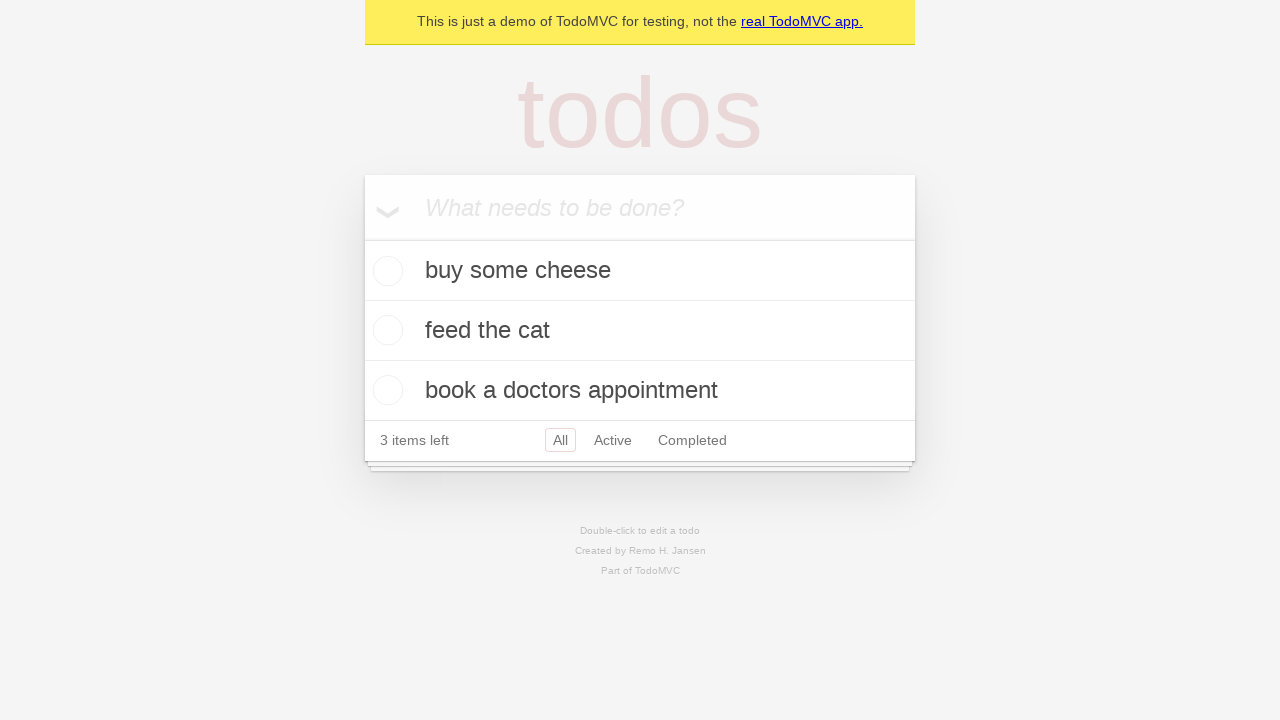

Waited for all 3 todos to appear in the list
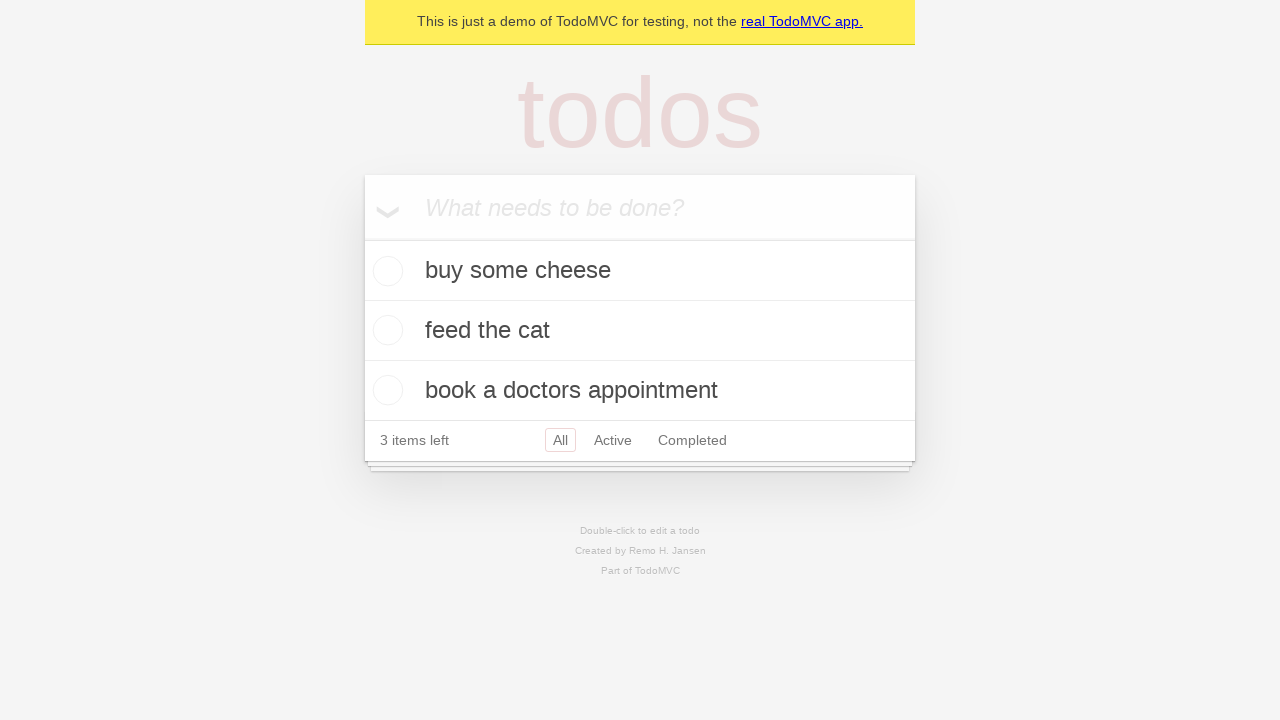

Checked the second todo item as completed at (385, 330) on internal:testid=[data-testid="todo-item"s] >> nth=1 >> internal:role=checkbox
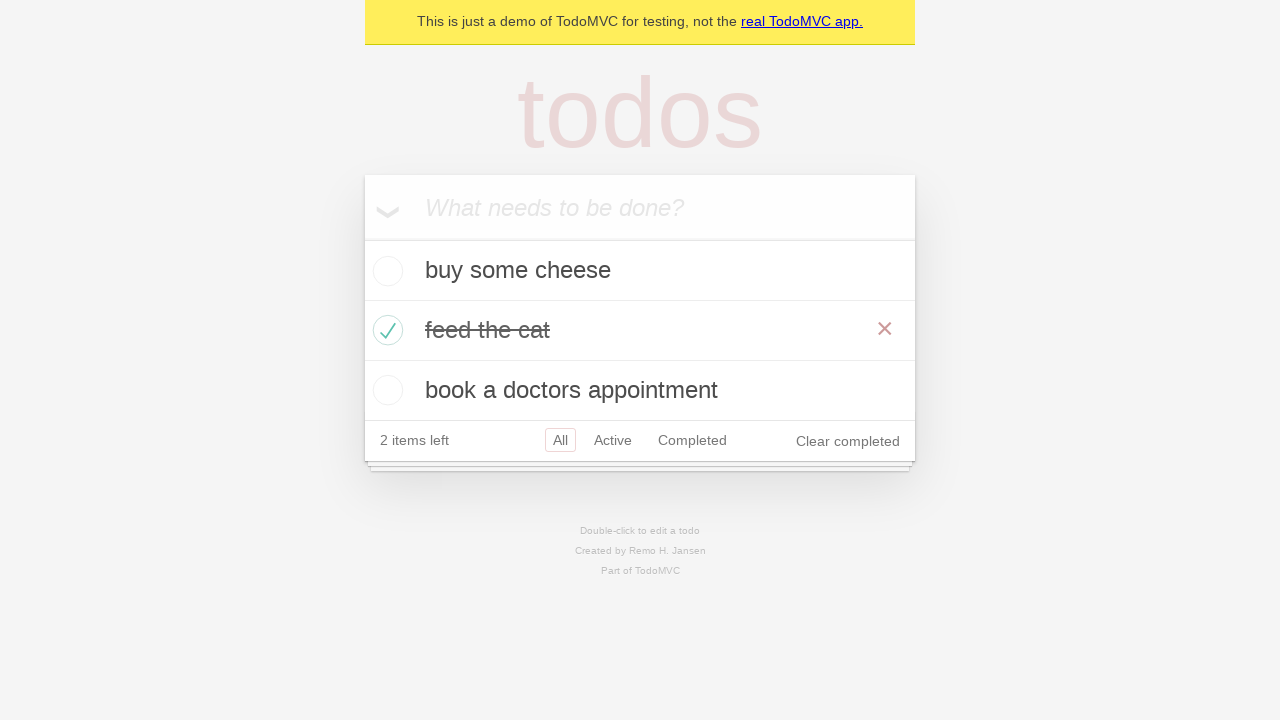

Clicked 'Clear completed' button to remove completed items at (848, 441) on internal:role=button[name="Clear completed"i]
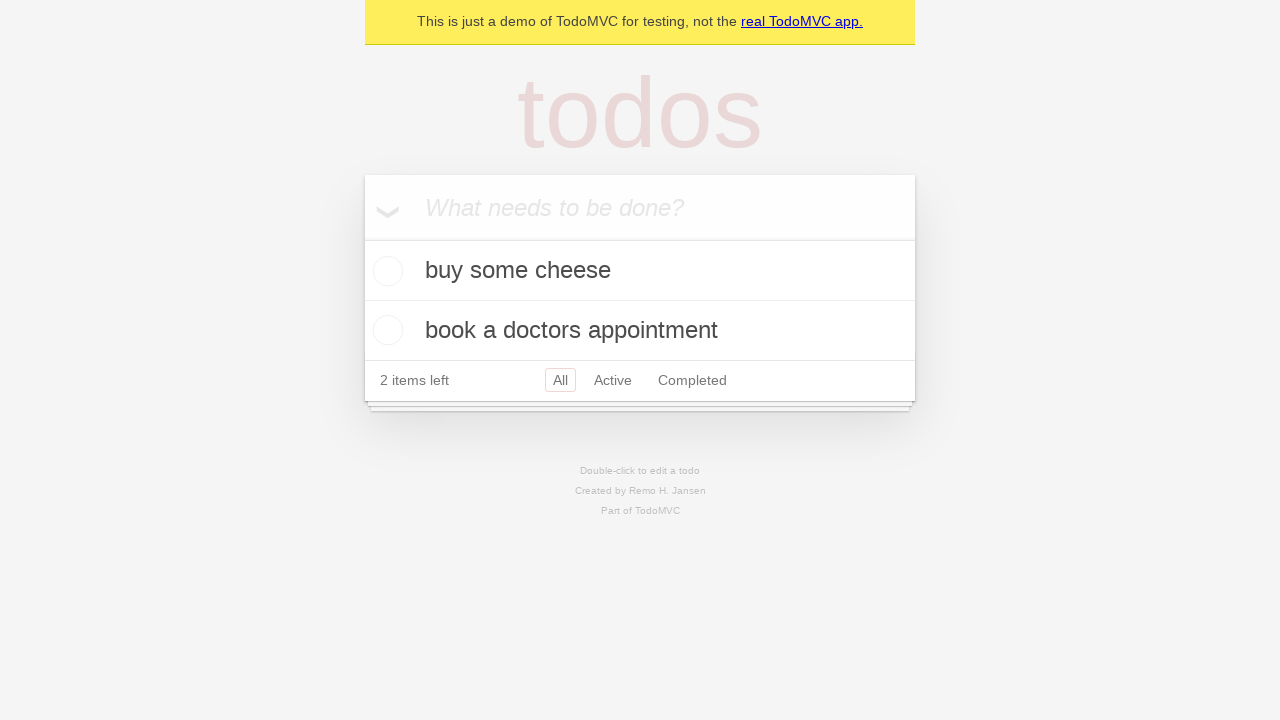

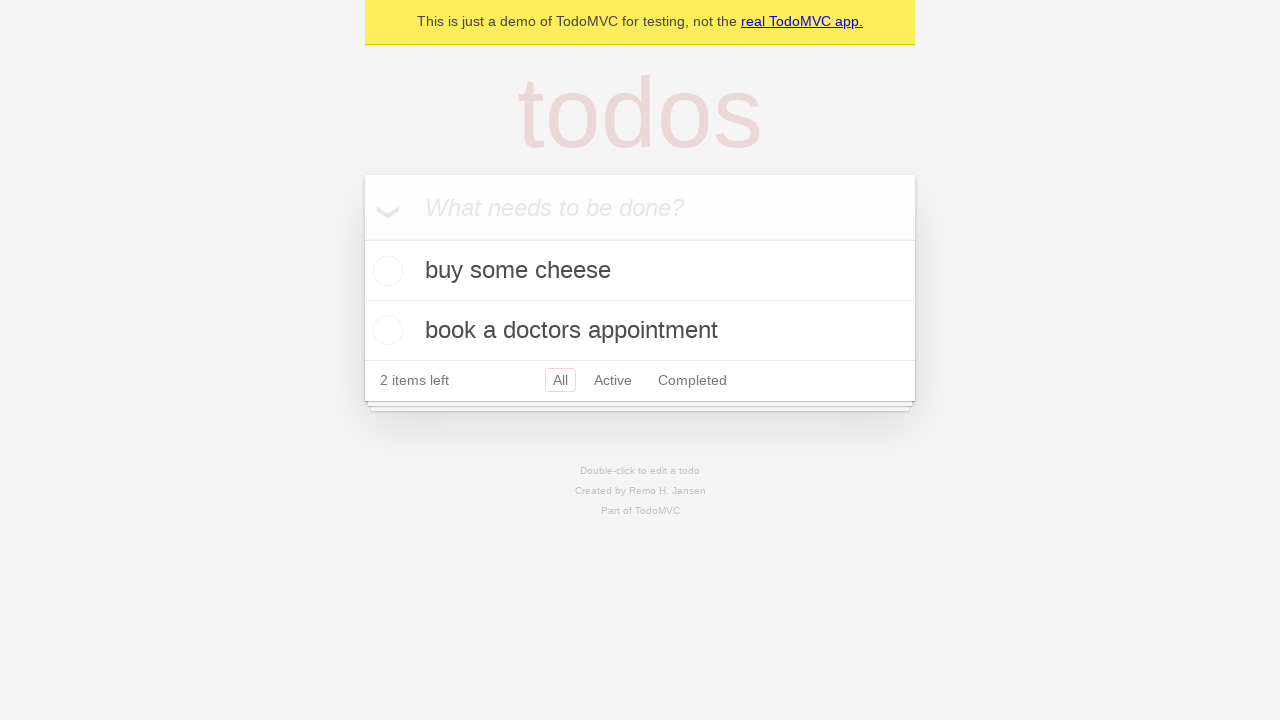